Tests that edits are cancelled when pressing Escape key

Starting URL: https://demo.playwright.dev/todomvc

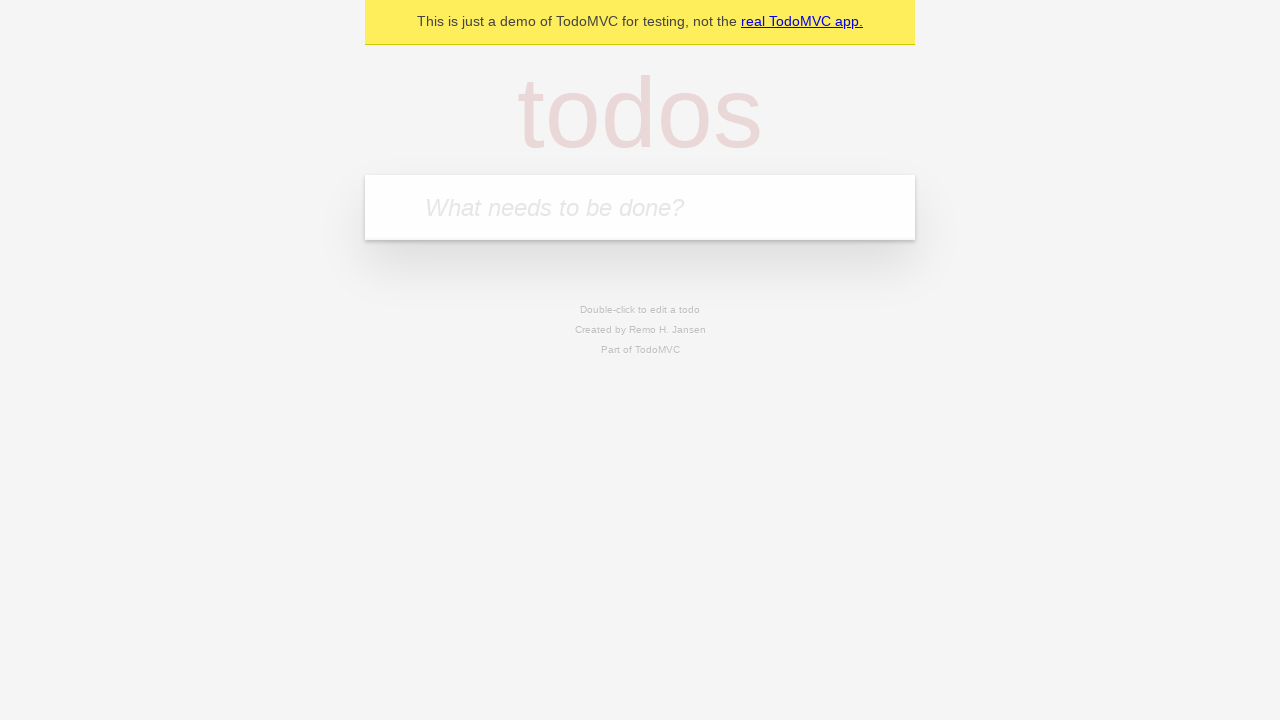

Filled todo input with 'buy some cheese' on internal:attr=[placeholder="What needs to be done?"i]
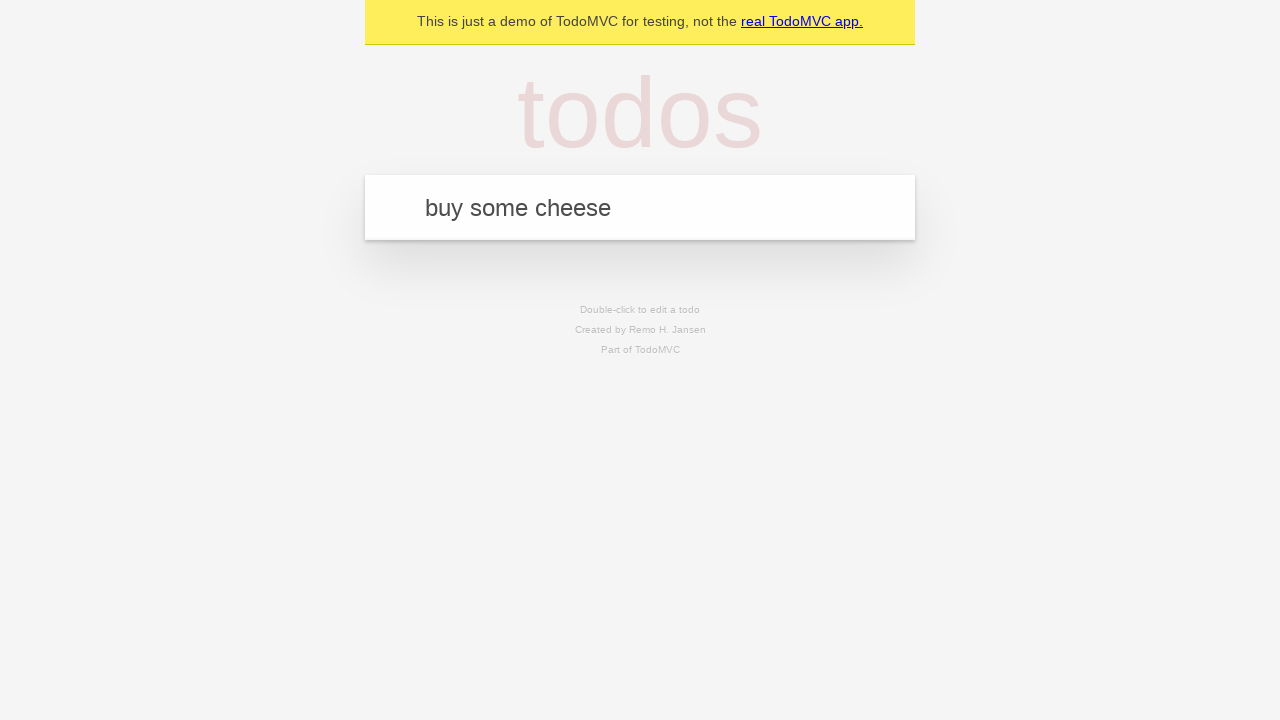

Pressed Enter to create first todo on internal:attr=[placeholder="What needs to be done?"i]
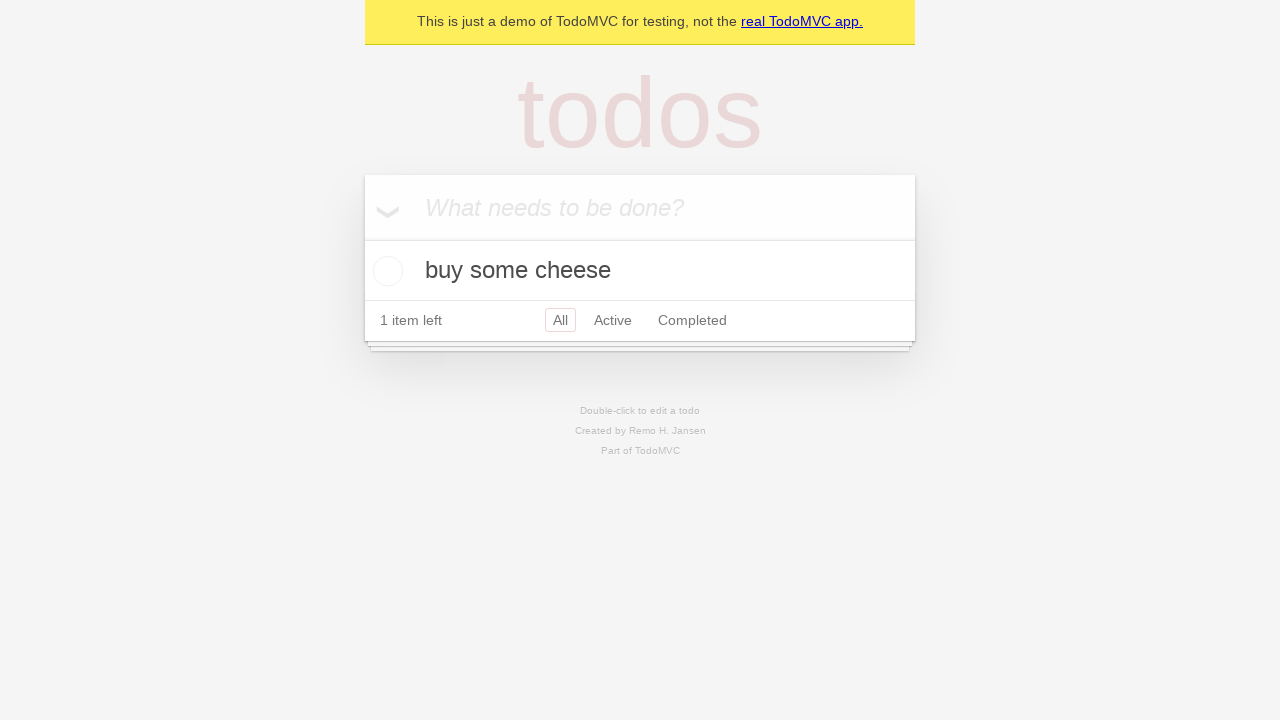

Filled todo input with 'feed the cat' on internal:attr=[placeholder="What needs to be done?"i]
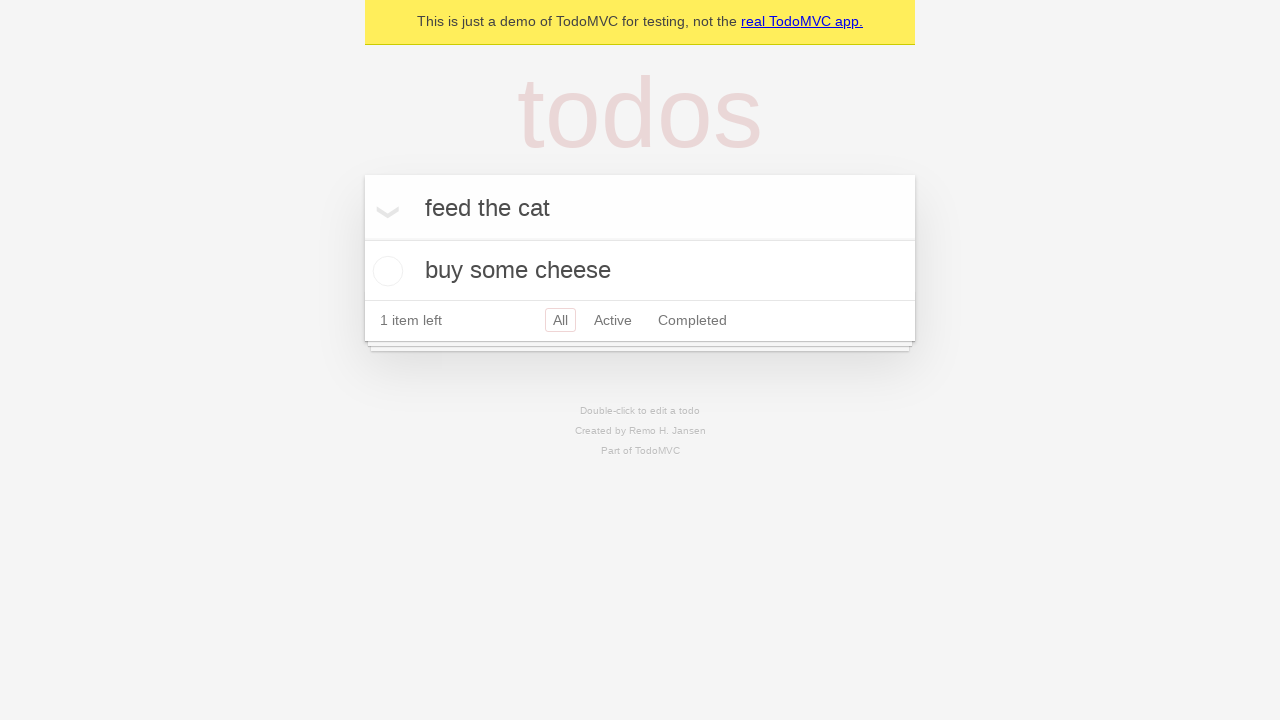

Pressed Enter to create second todo on internal:attr=[placeholder="What needs to be done?"i]
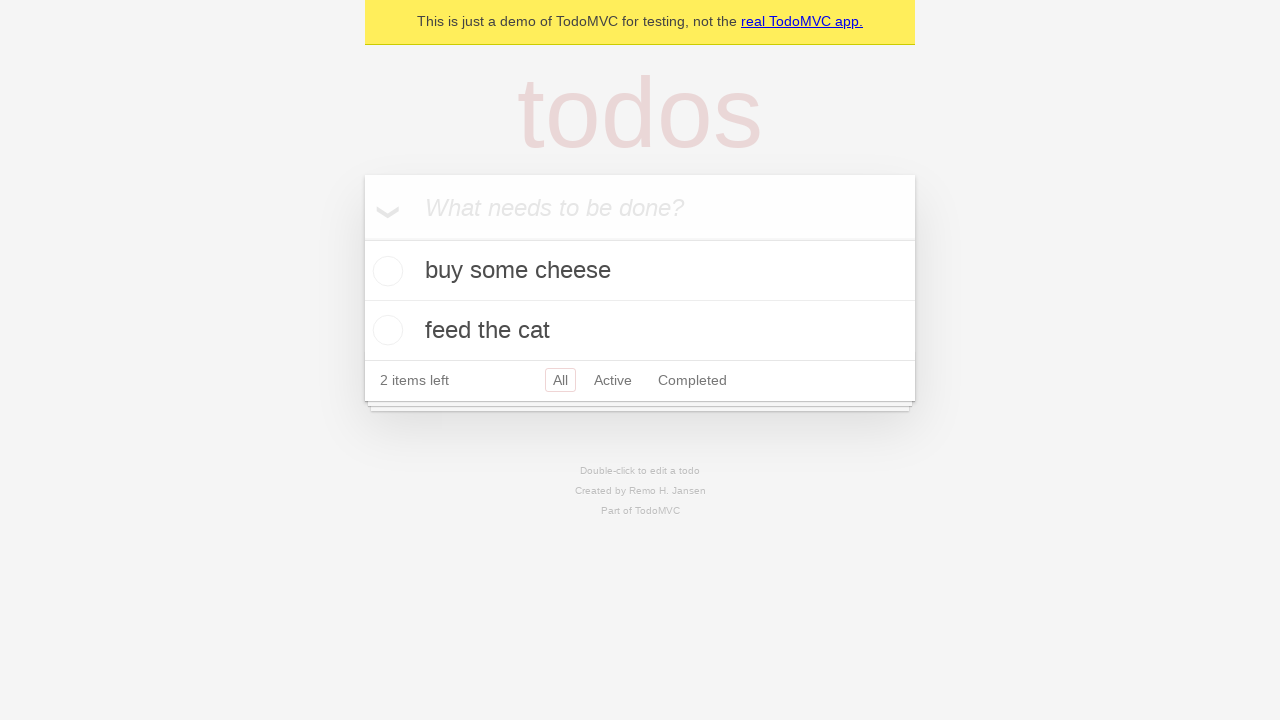

Filled todo input with 'book a doctors appointment' on internal:attr=[placeholder="What needs to be done?"i]
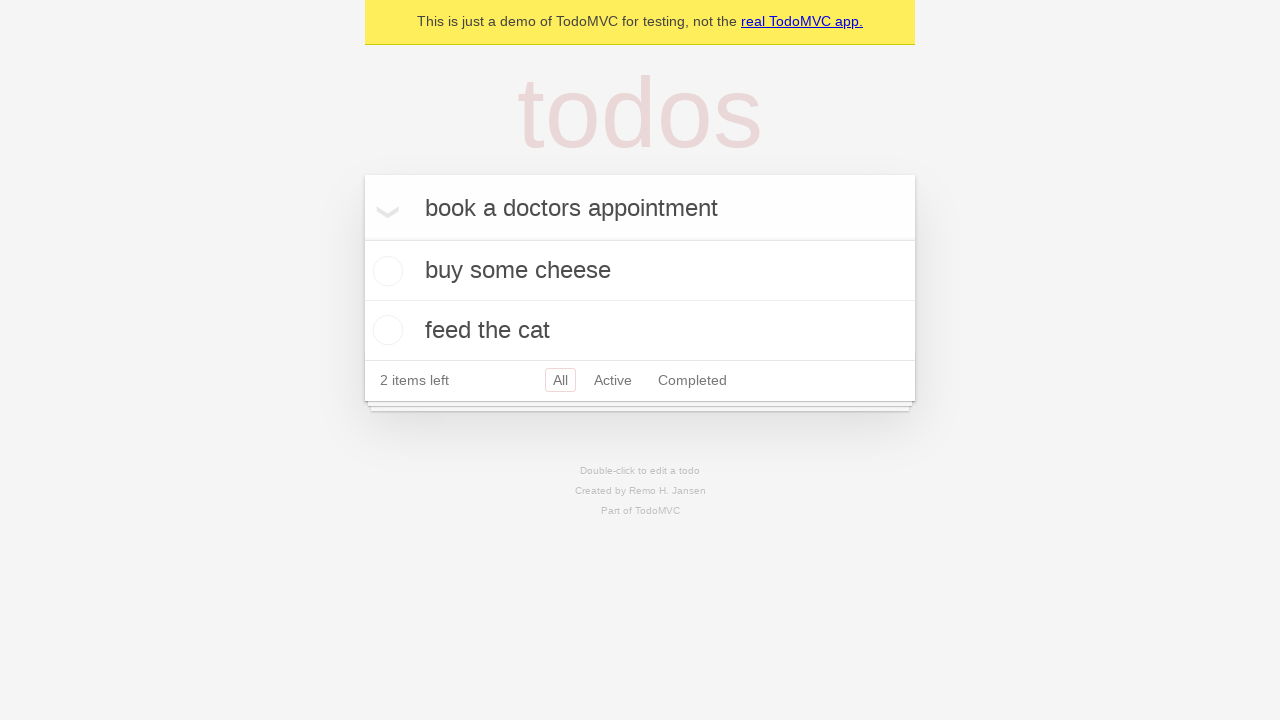

Pressed Enter to create third todo on internal:attr=[placeholder="What needs to be done?"i]
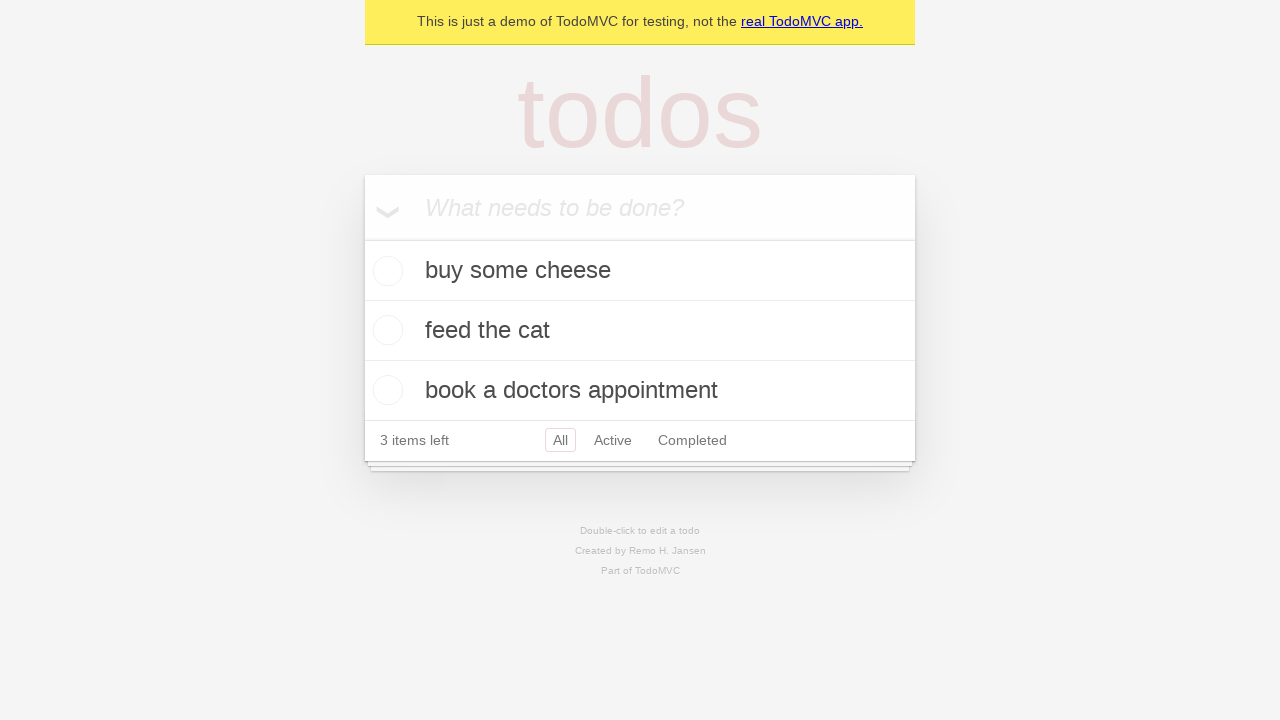

Waited for all three todos to load
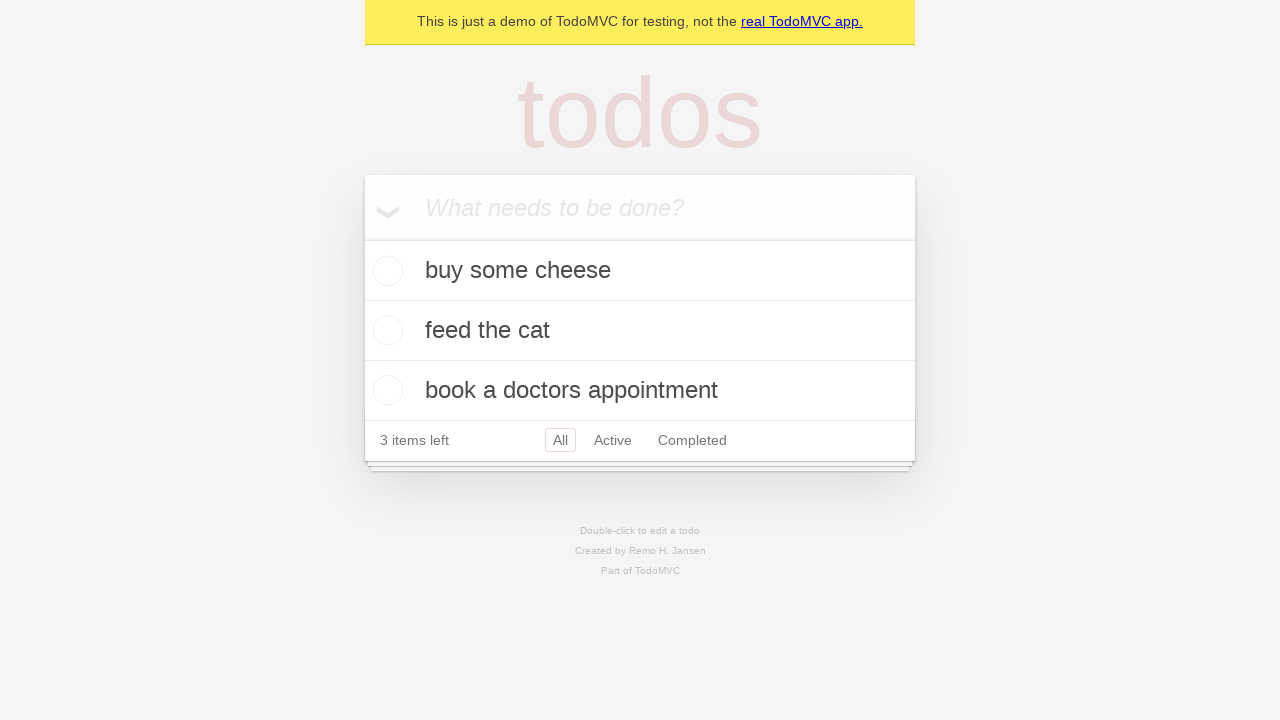

Double-clicked second todo to enter edit mode at (640, 331) on internal:testid=[data-testid="todo-item"s] >> nth=1
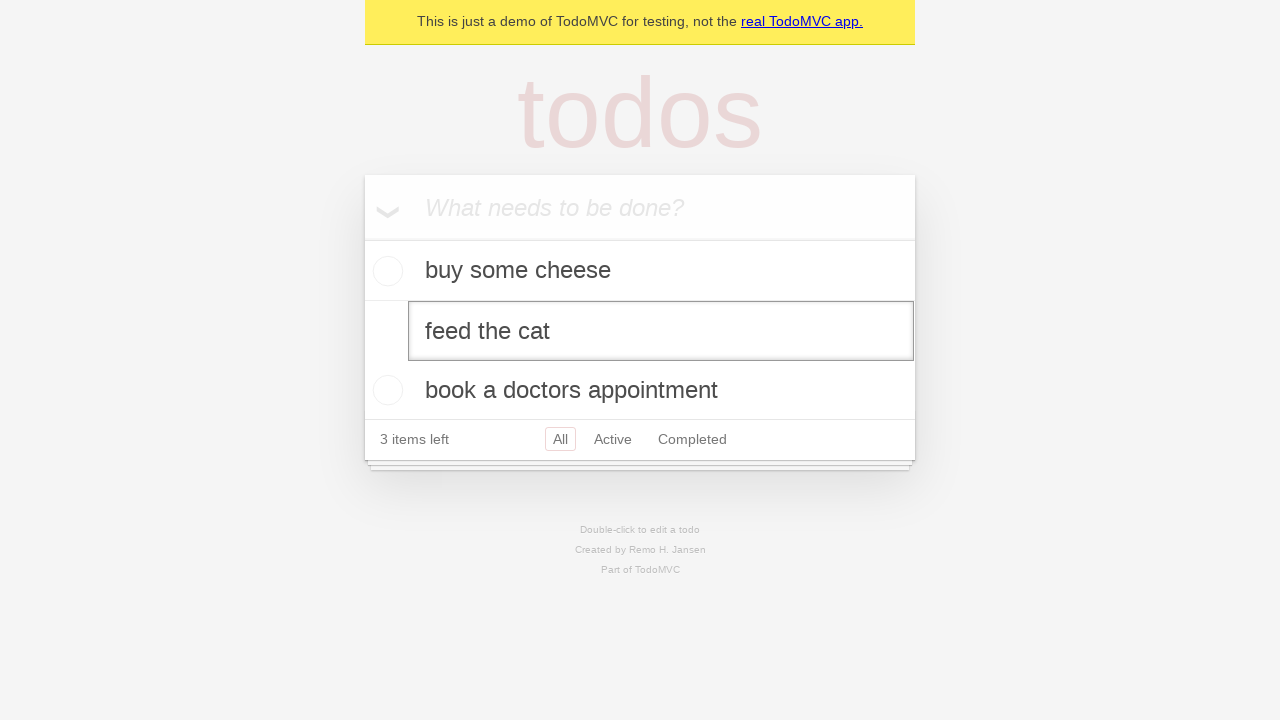

Filled edit field with 'buy some sausages' on internal:testid=[data-testid="todo-item"s] >> nth=1 >> internal:role=textbox[nam
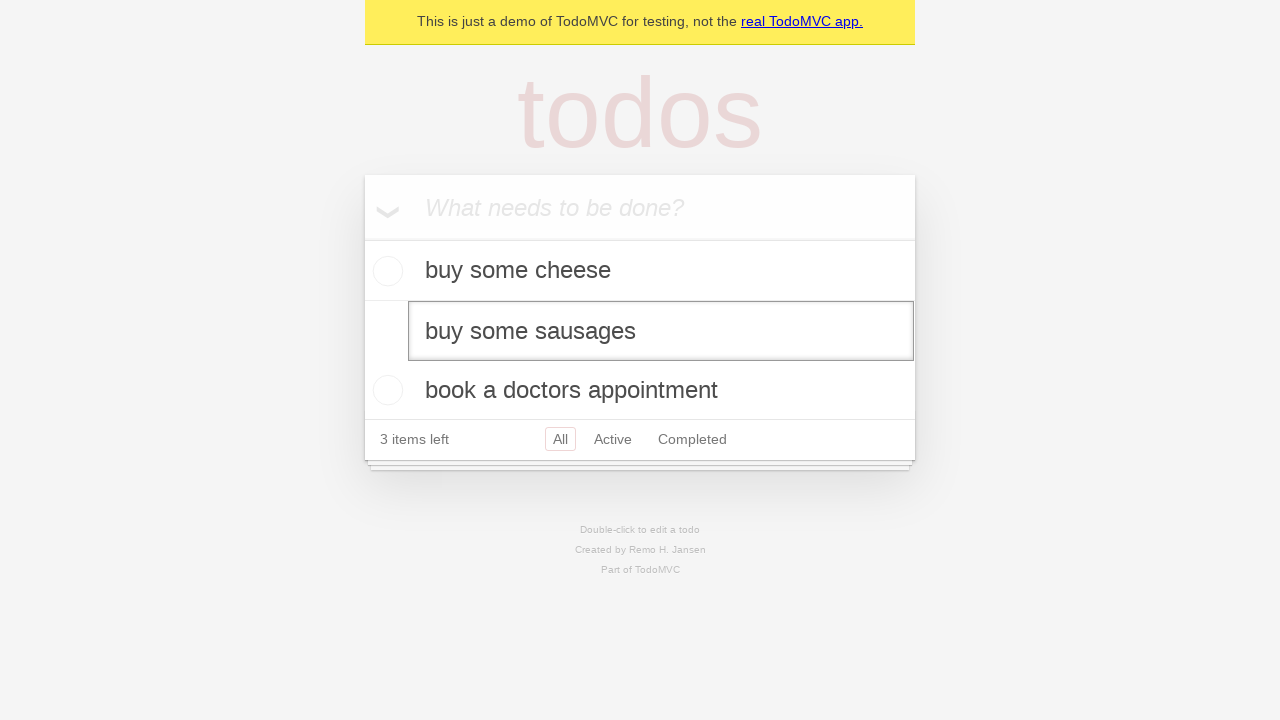

Pressed Escape to cancel edit and verify todo text reverts on internal:testid=[data-testid="todo-item"s] >> nth=1 >> internal:role=textbox[nam
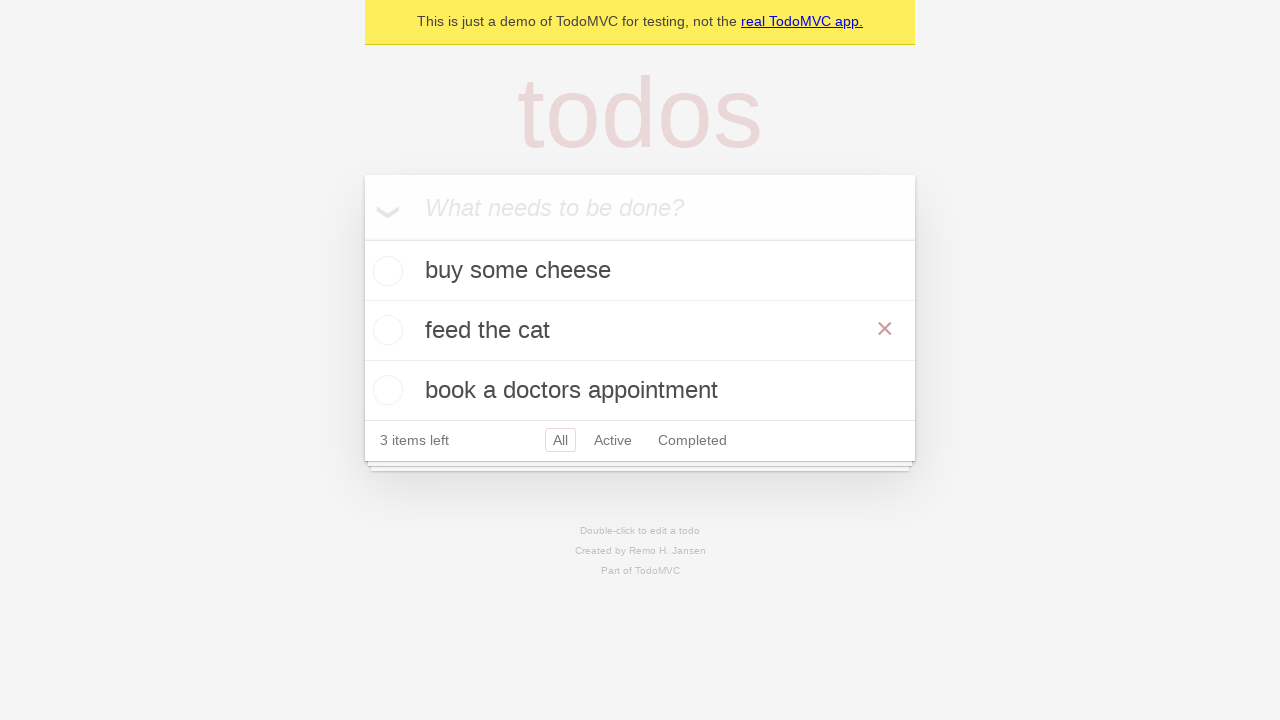

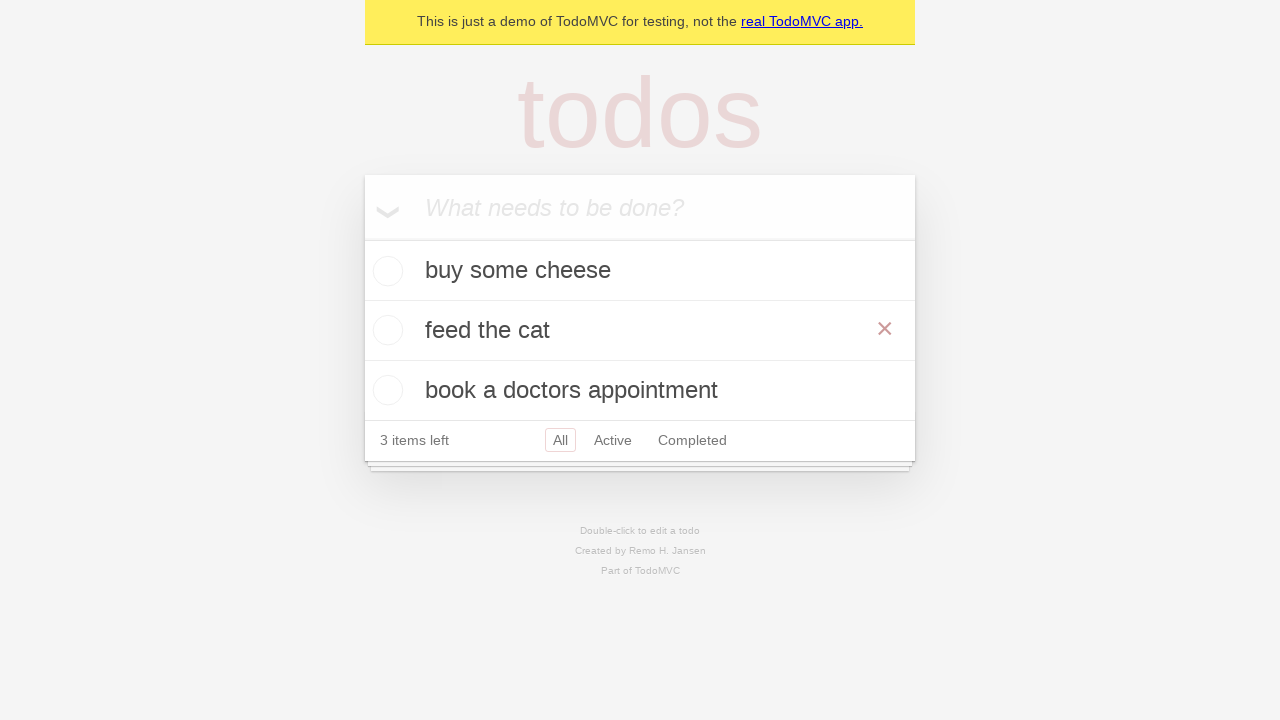